Tests removing a product from cart and verifies cart shows empty state with zero total

Starting URL: https://www.bstackdemo.com/

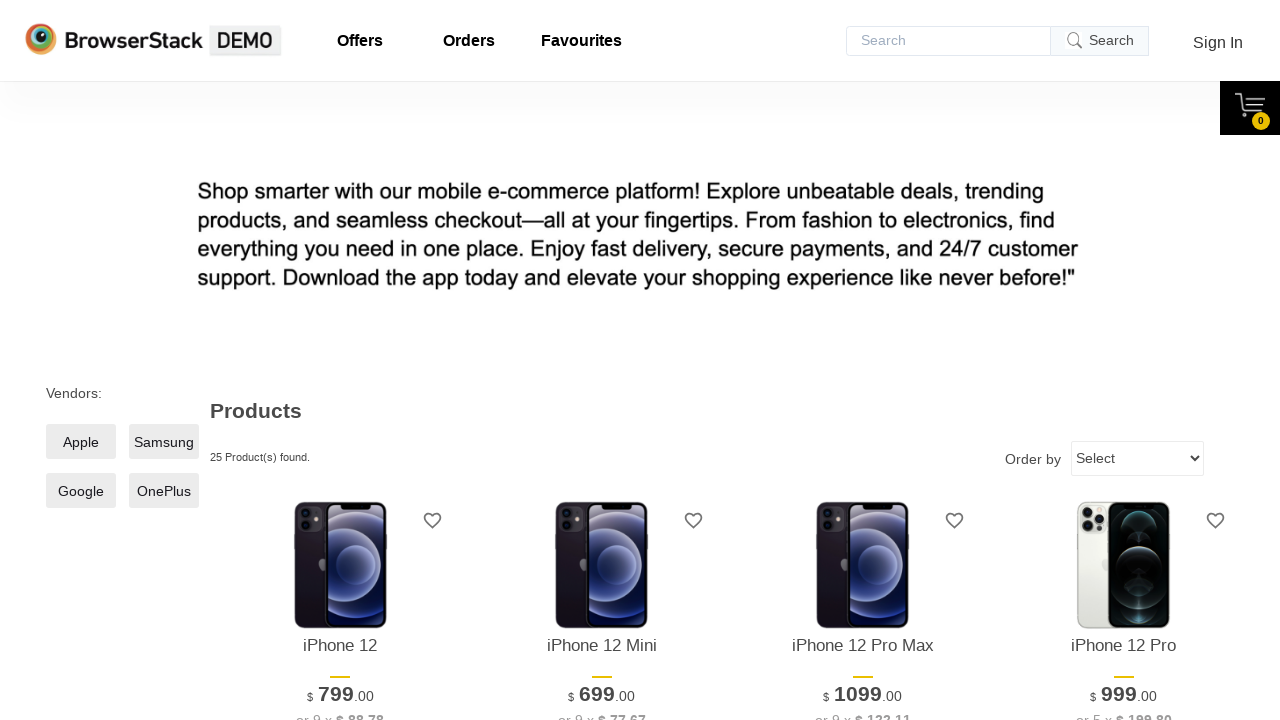

Clicked add to cart button for iPhone 12 Pro Max at (863, 361) on xpath=//p[text()='iPhone 12 Pro Max']/following-sibling::div[@class='shelf-item_
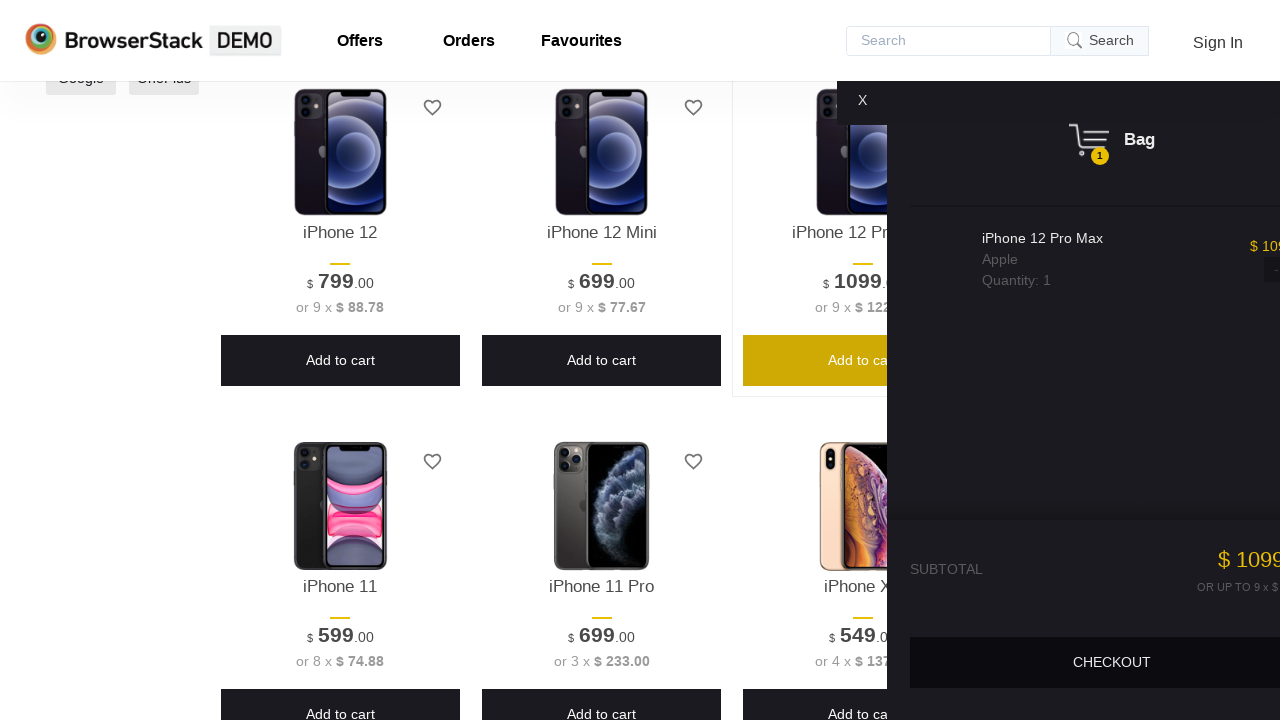

Clicked delete button to remove item from cart at (1250, 228) on .shelf-item__del
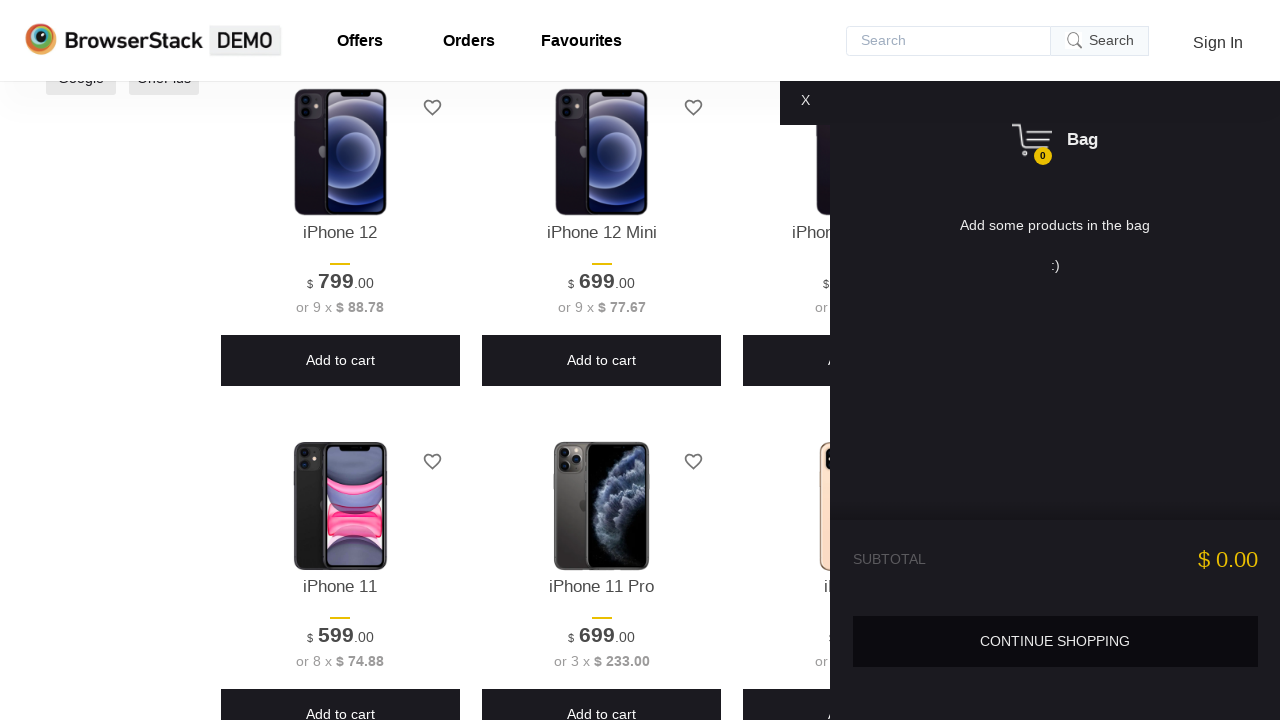

Empty cart message appeared
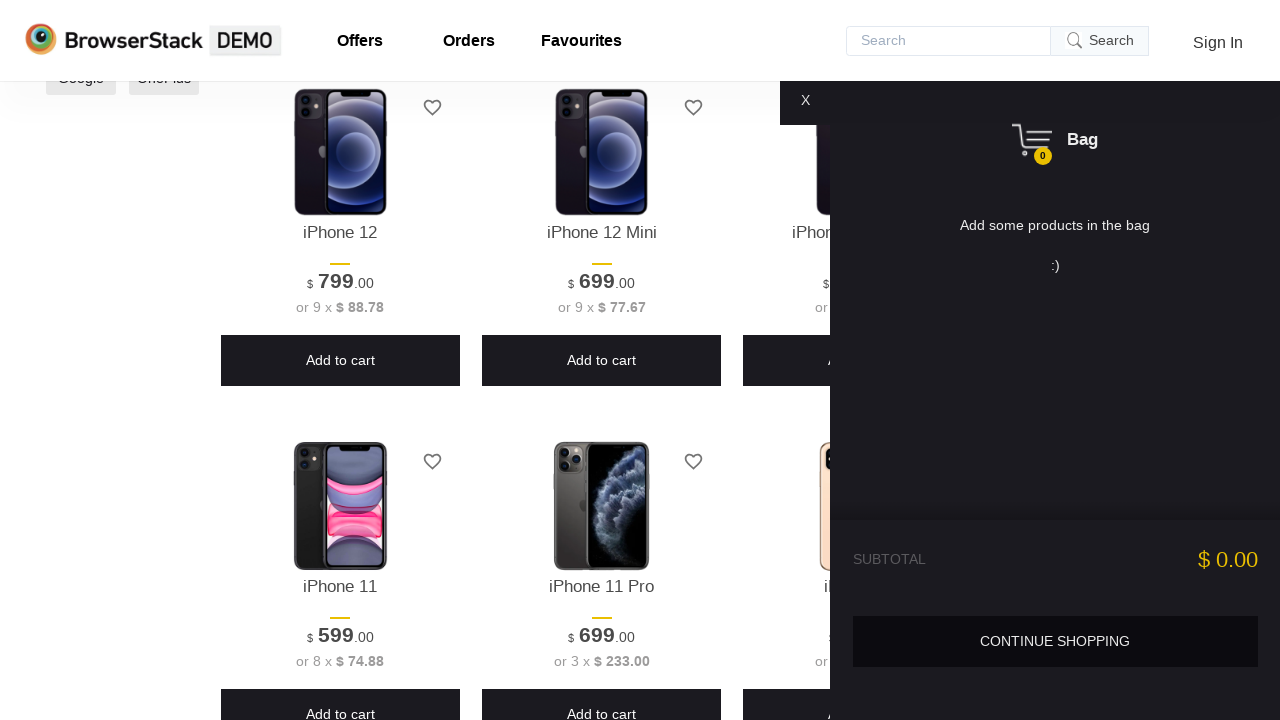

Verified empty cart message 'Add some products in the bag' is visible
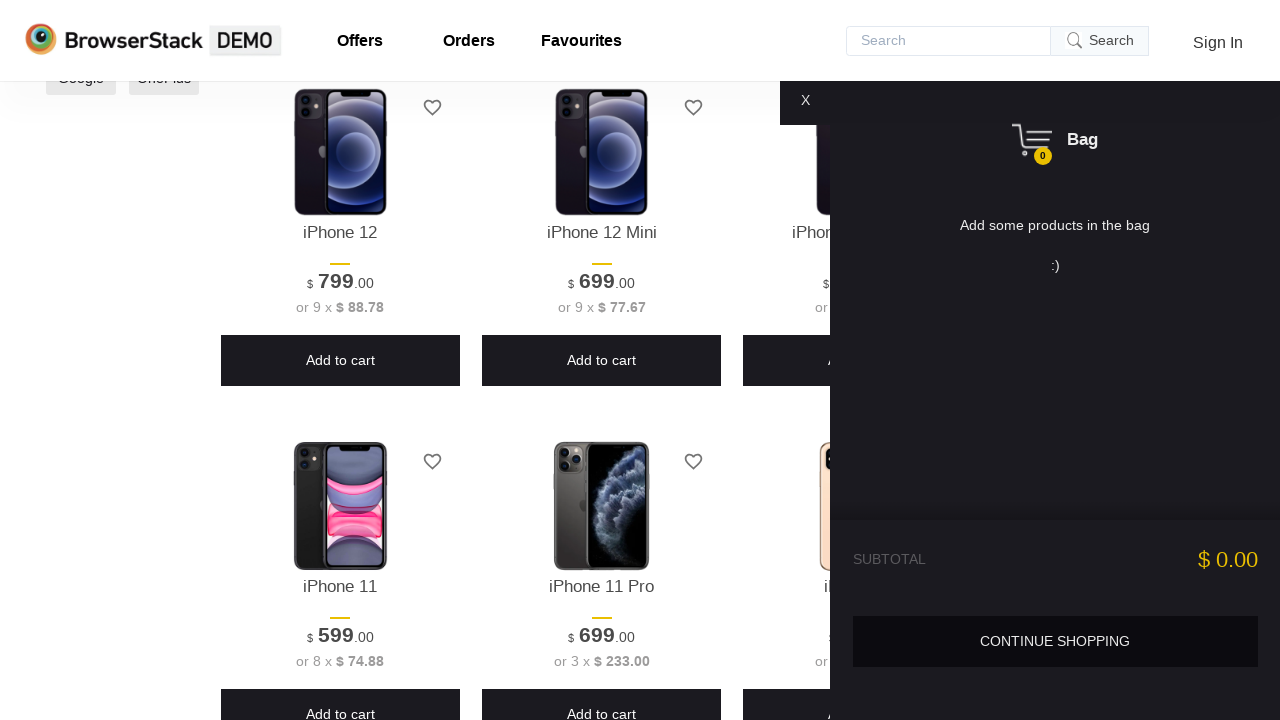

Verified Continue Shopping button is visible
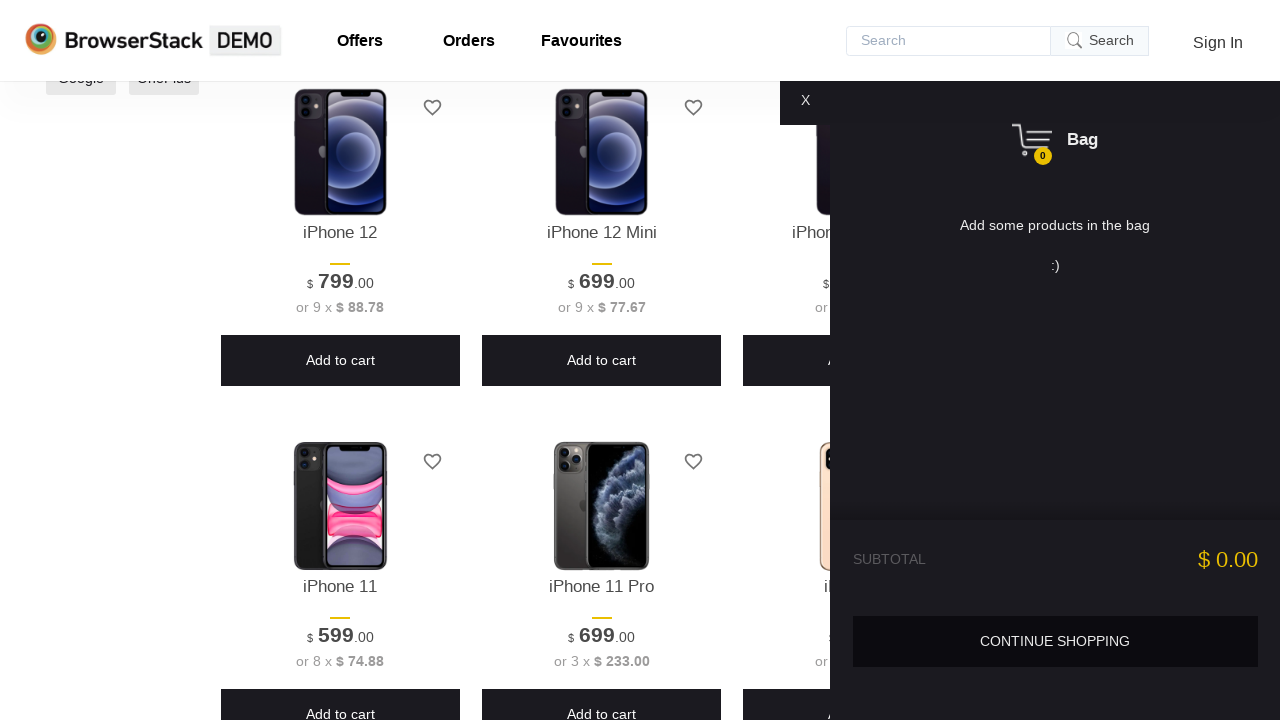

Retrieved subtotal text content
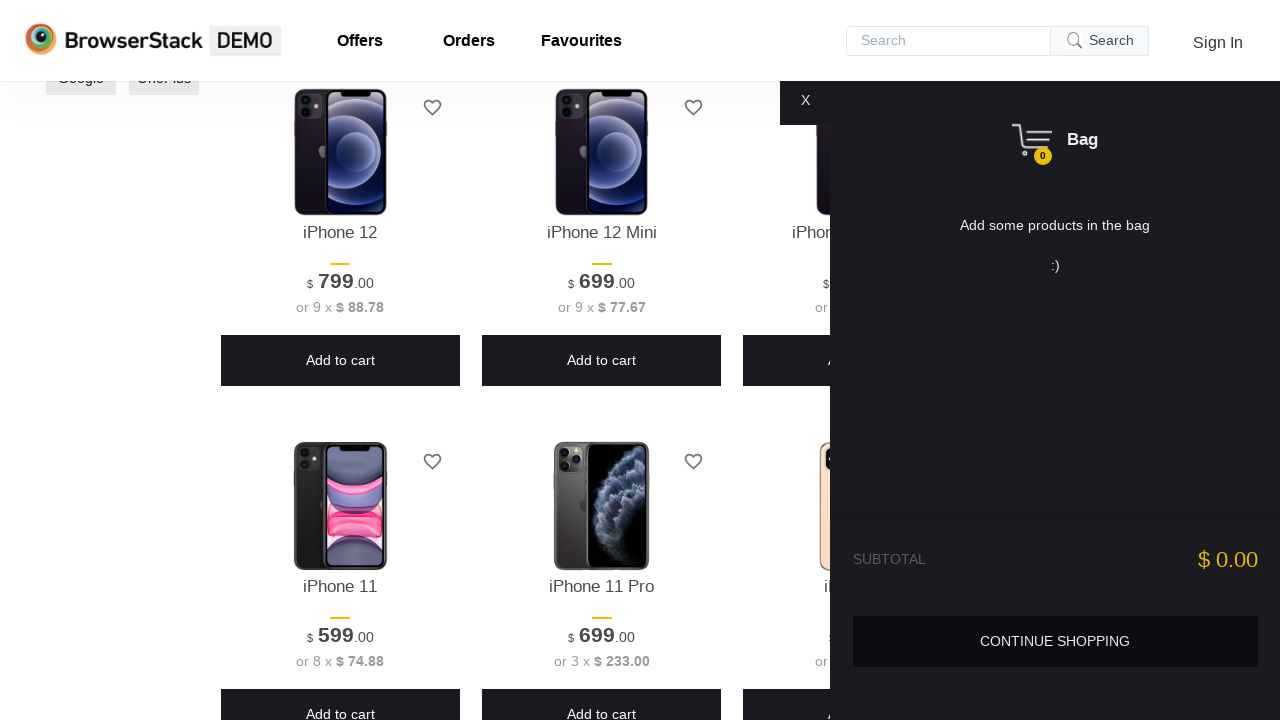

Verified cart subtotal is 0.00
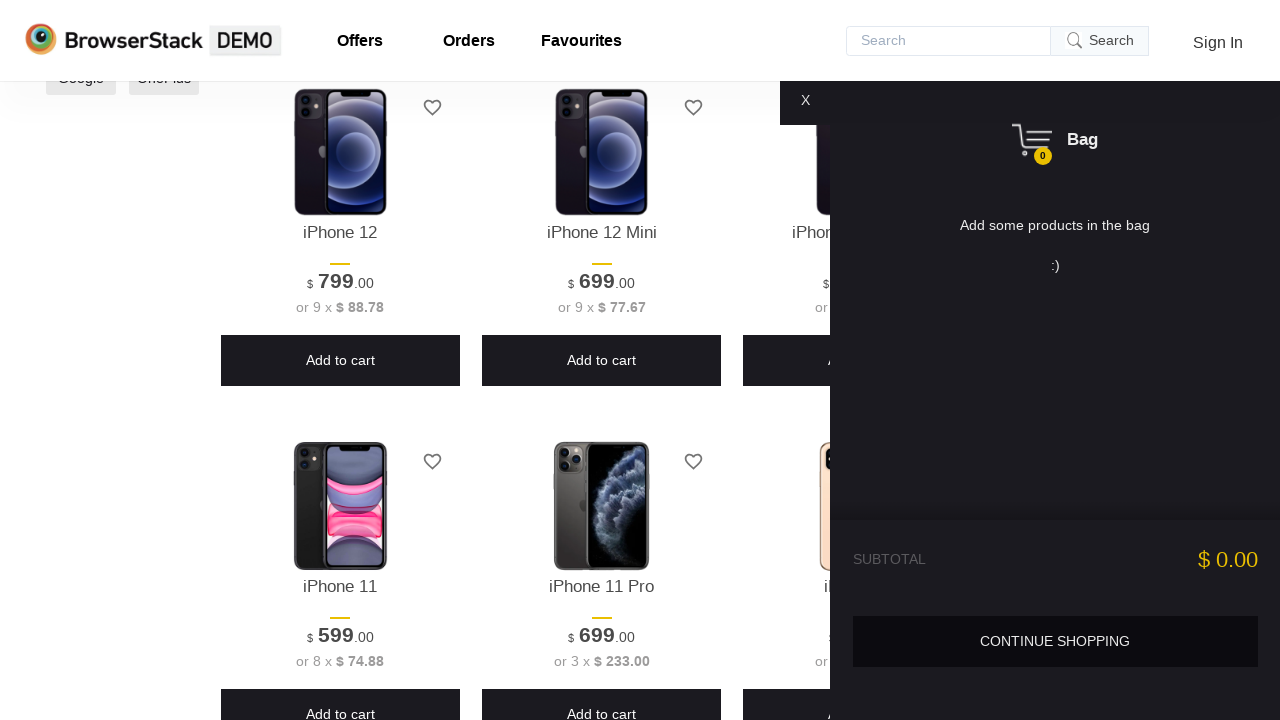

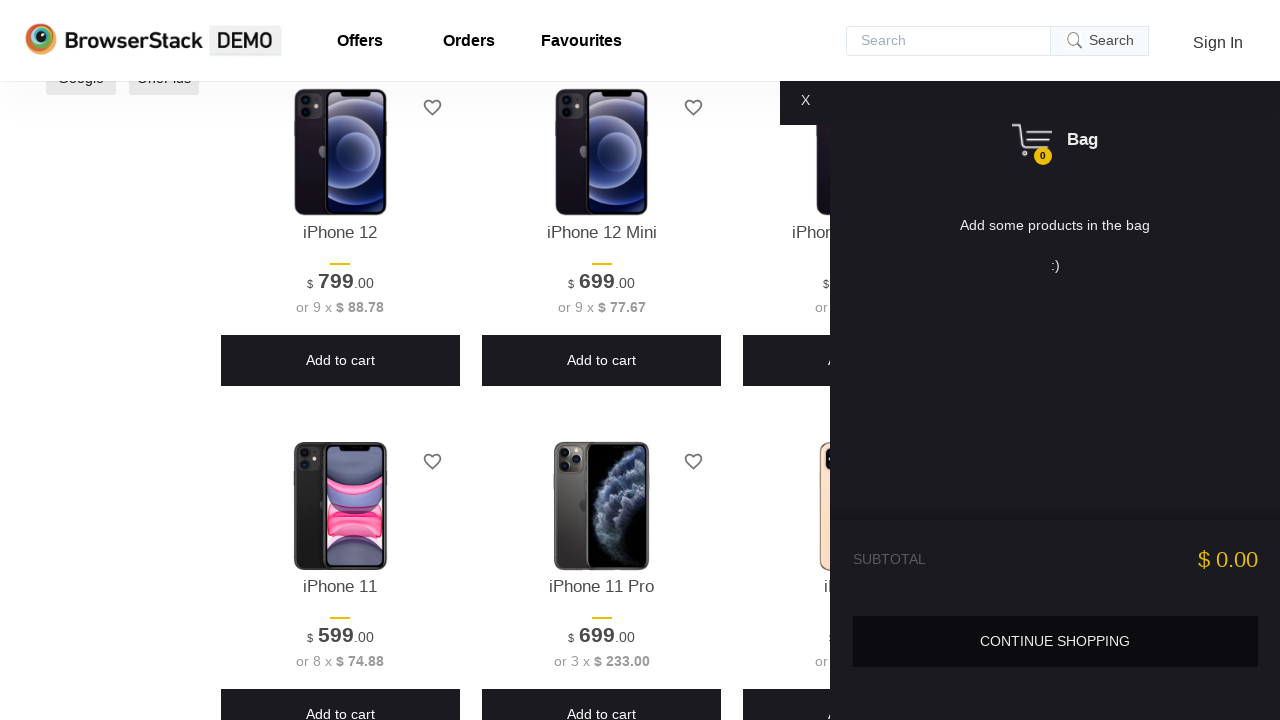